Tests registration form validation with mismatched password confirmation to verify password mismatch error

Starting URL: https://alada.vn/tai-khoan/dang-ky.html

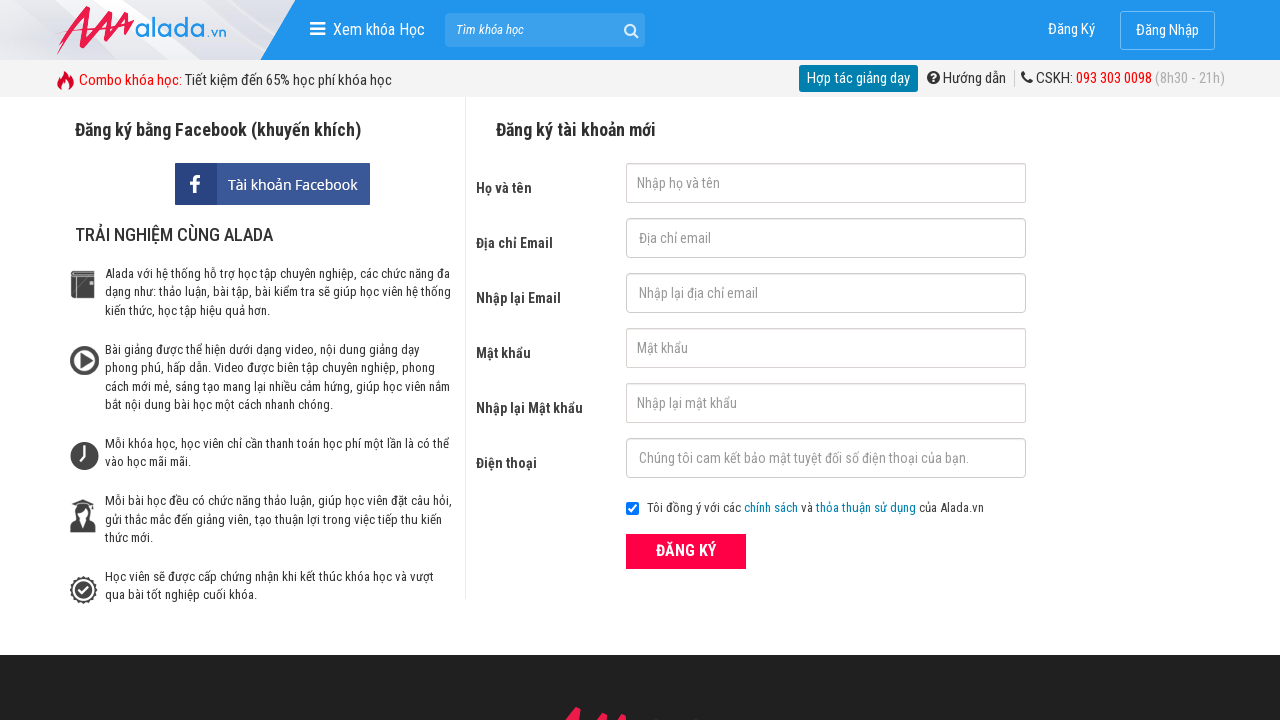

Filled first name field with 'hanhhong' on #txtFirstname
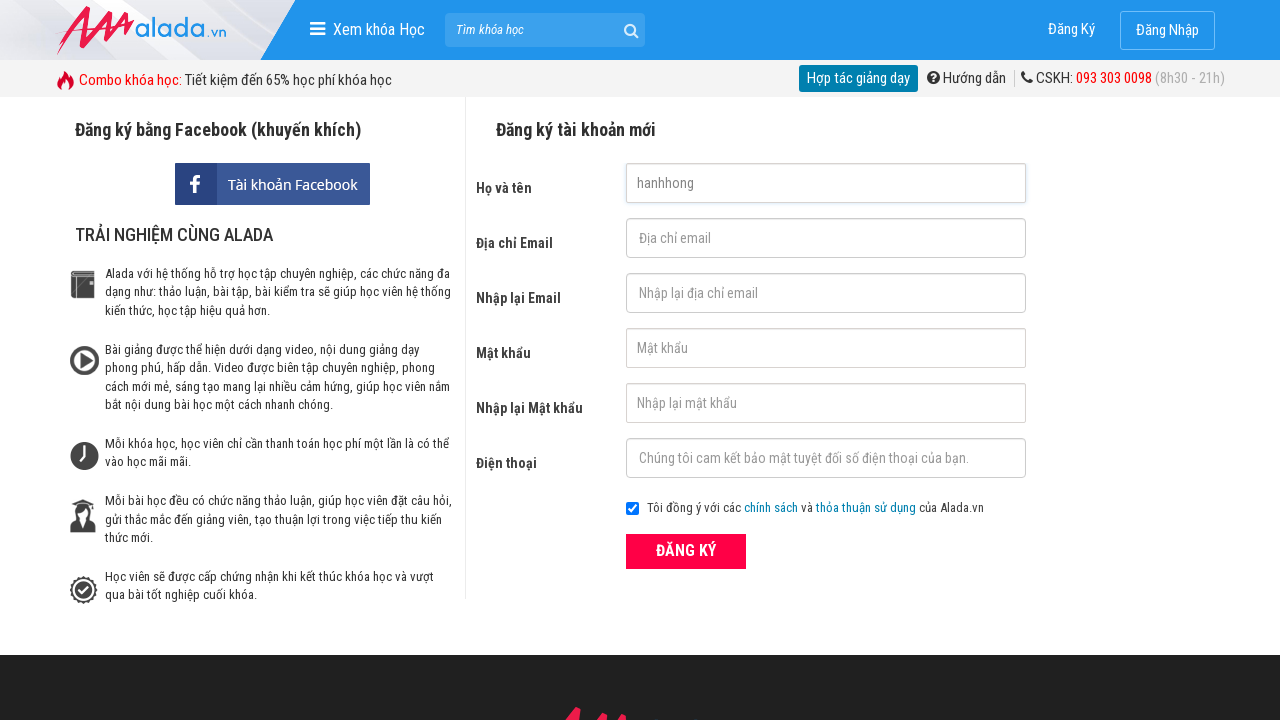

Filled email field with 'hanh.nguyenthihong88@gmail.com' on #txtEmail
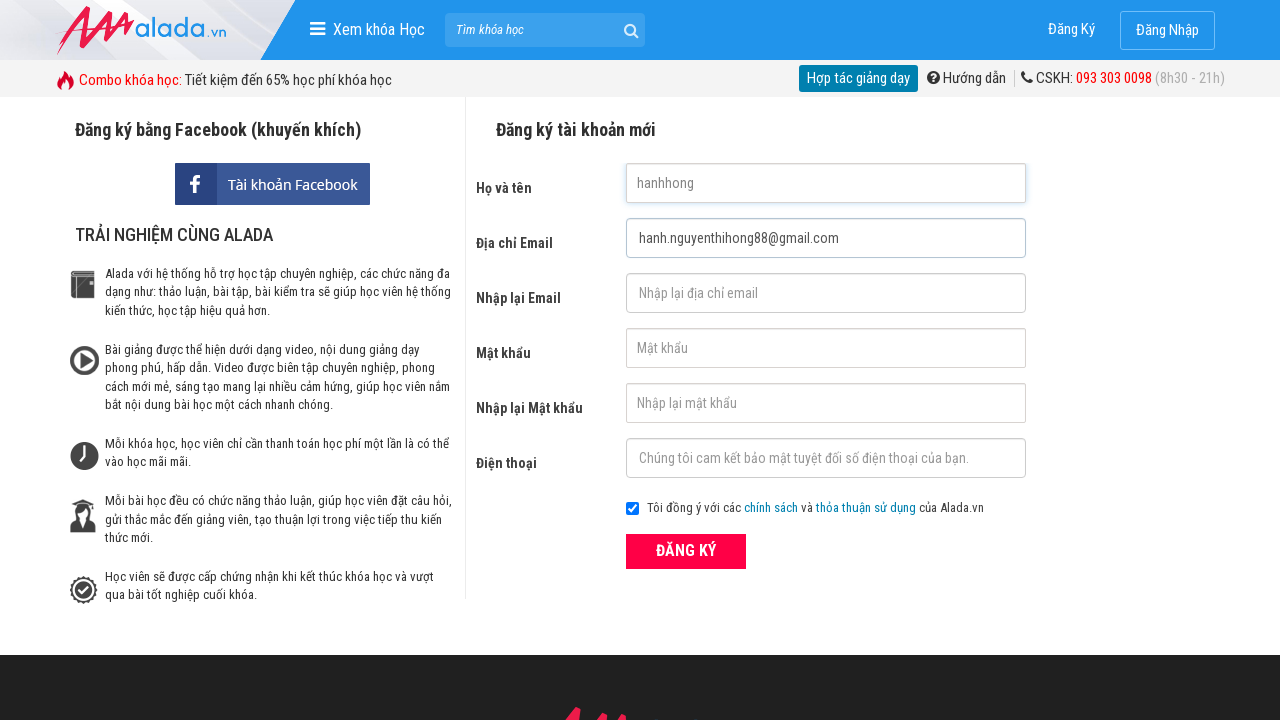

Filled email confirmation field with 'hanh.nguyenthihong88@gmail.com' on #txtCEmail
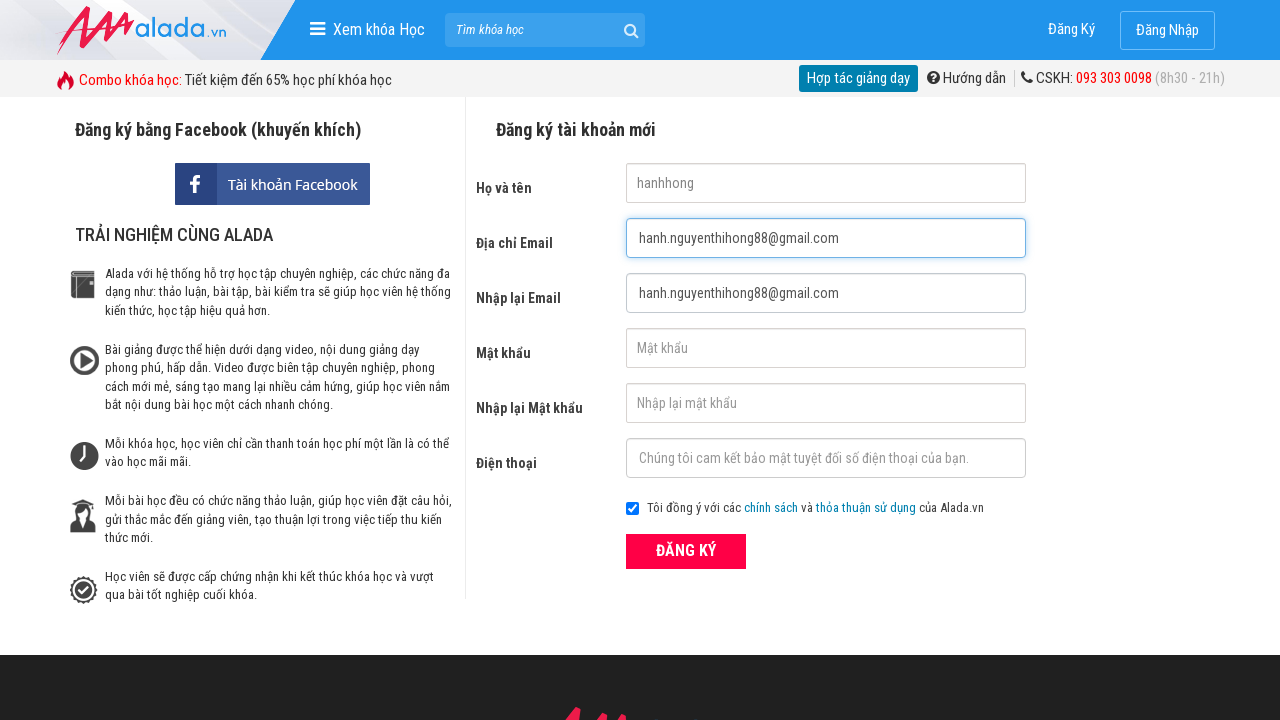

Filled password field with '1234567891' on #txtPassword
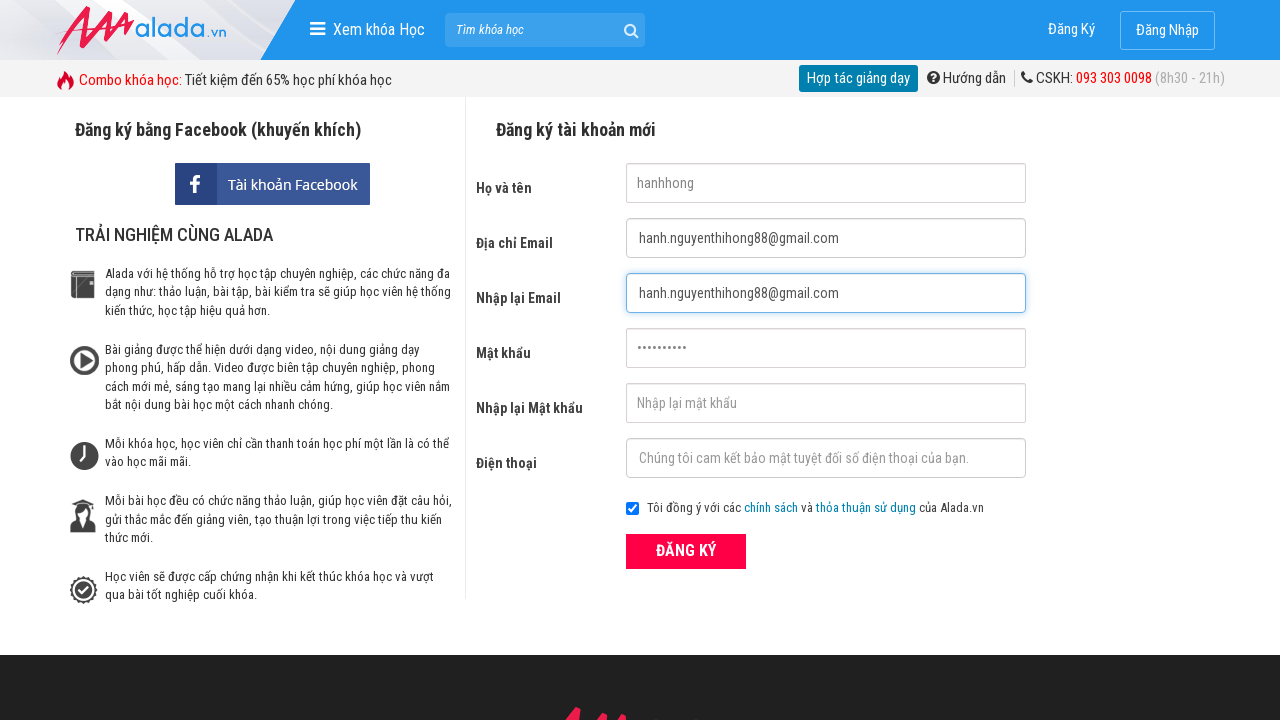

Filled password confirmation field with mismatched password '1234567892' on #txtCPassword
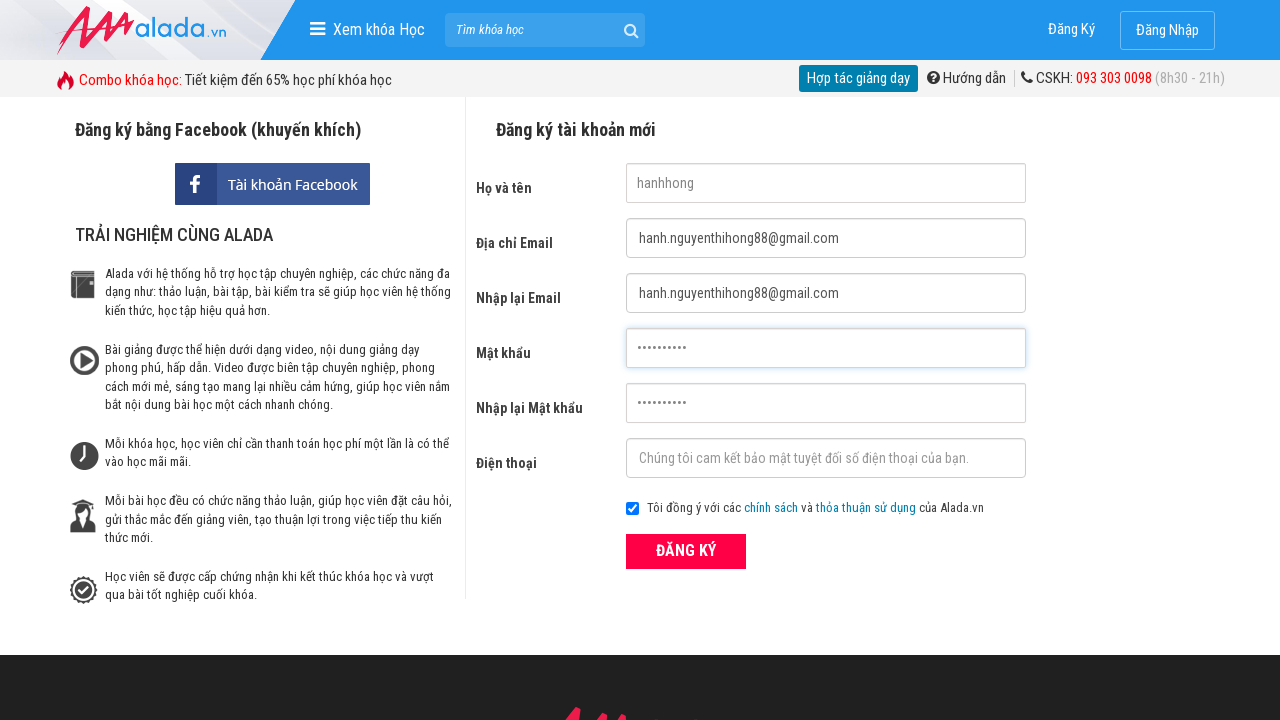

Filled phone field with '09875566778' on #txtPhone
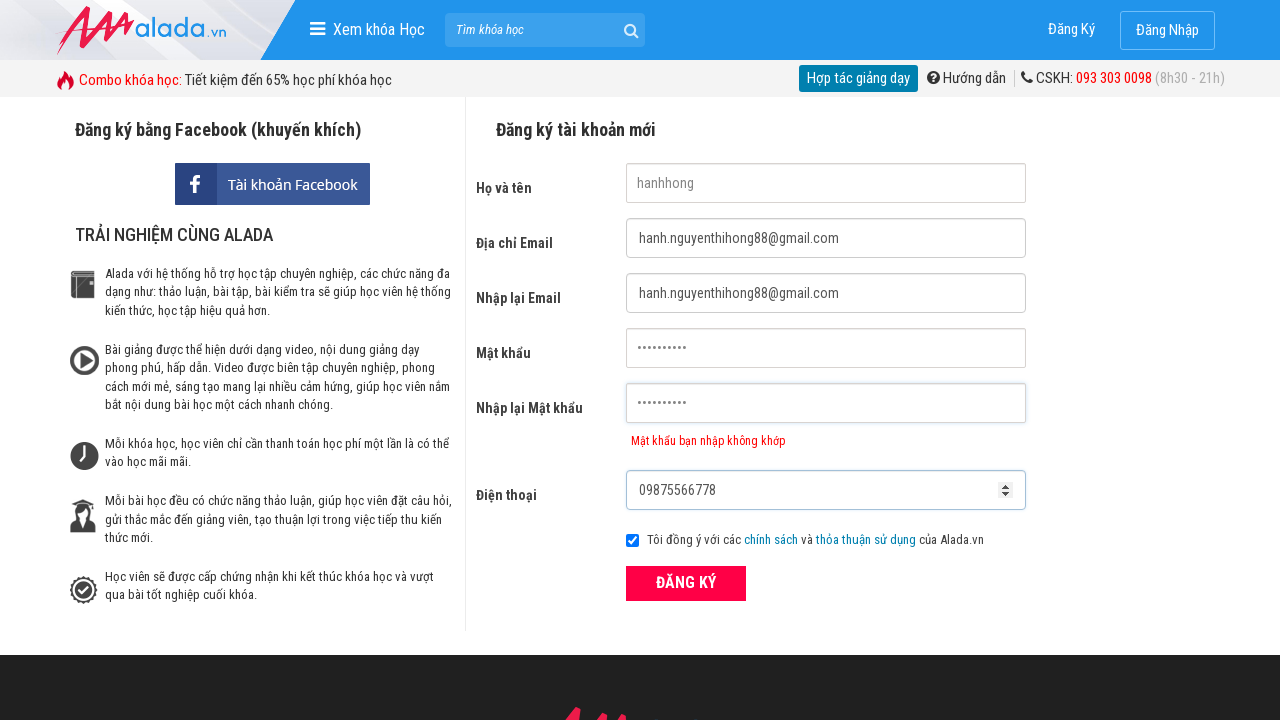

Clicked the ĐĂNG KÝ (Register) button to submit the form at (686, 583) on xpath=//form[@id='frmLogin']//button[text()='ĐĂNG KÝ']
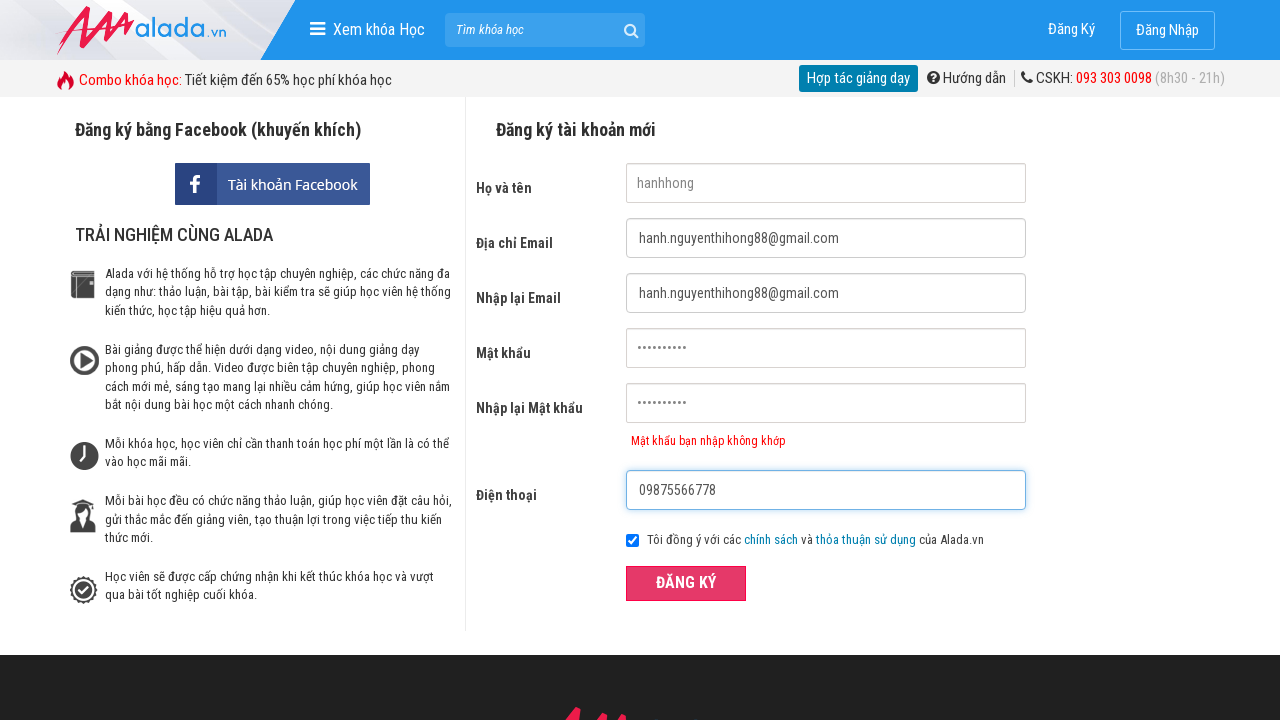

Password mismatch error message appeared on password confirmation field
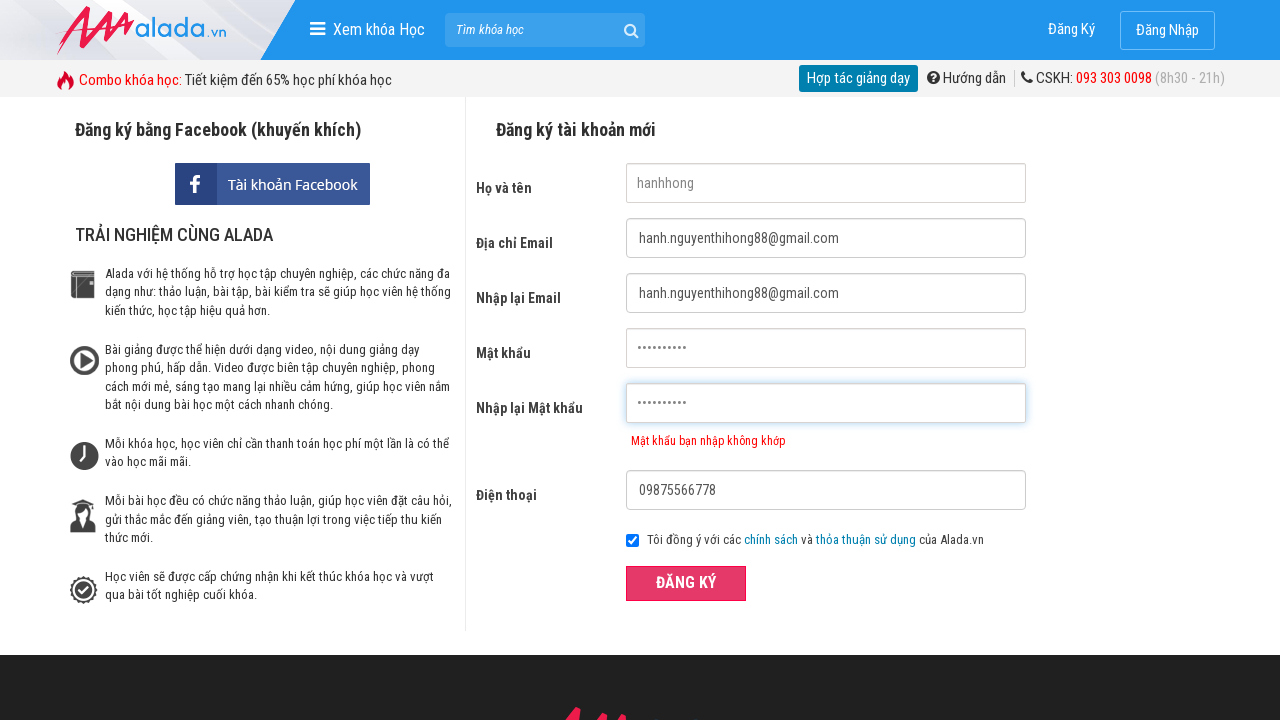

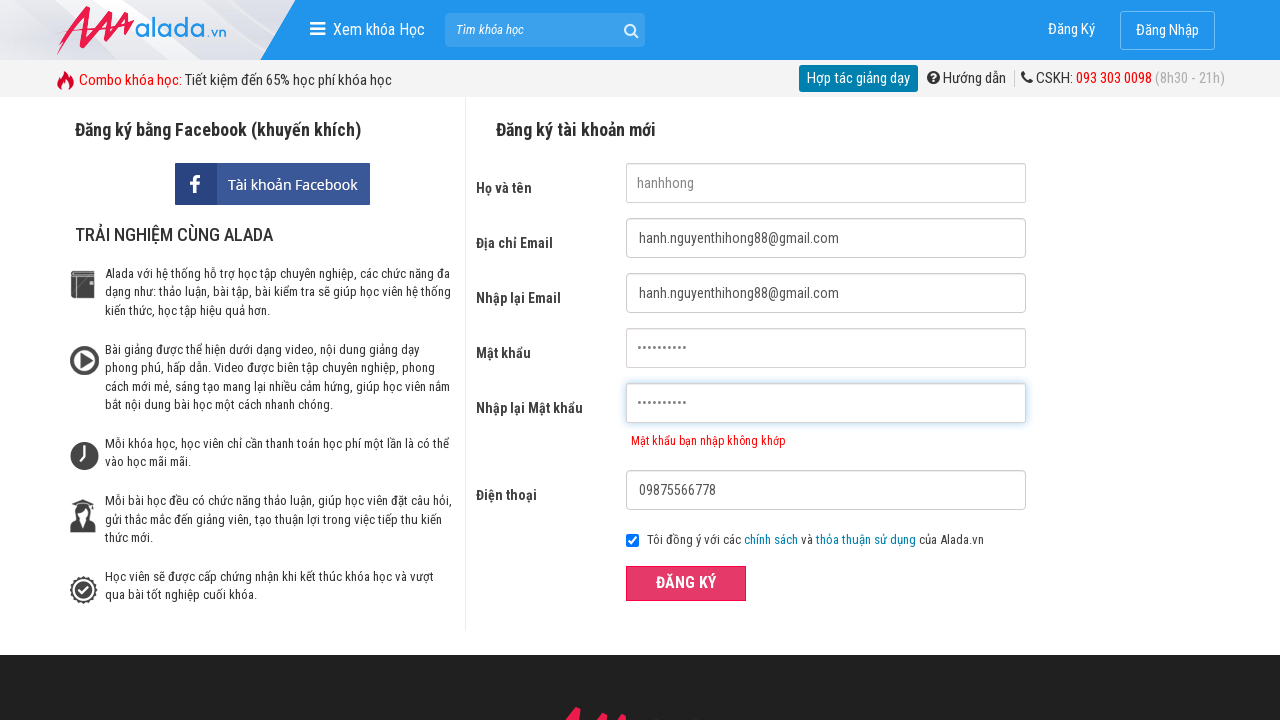